Tests browsing languages starting with letter J by navigating through the menu and verifying the page description text.

Starting URL: http://99-bottles-of-beer.net/lyrics.html

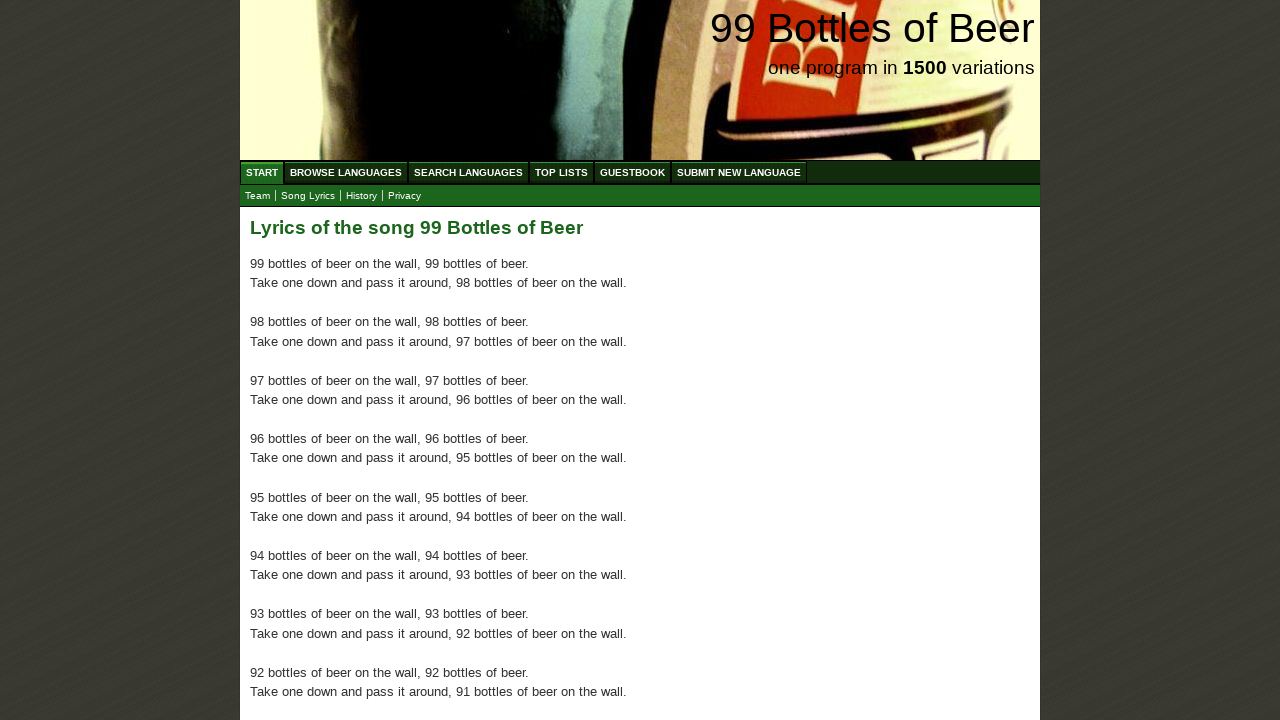

Clicked on 'Browse Languages' menu item at (346, 172) on xpath=//ul[@id='menu']/li/a[@href='/abc.html']
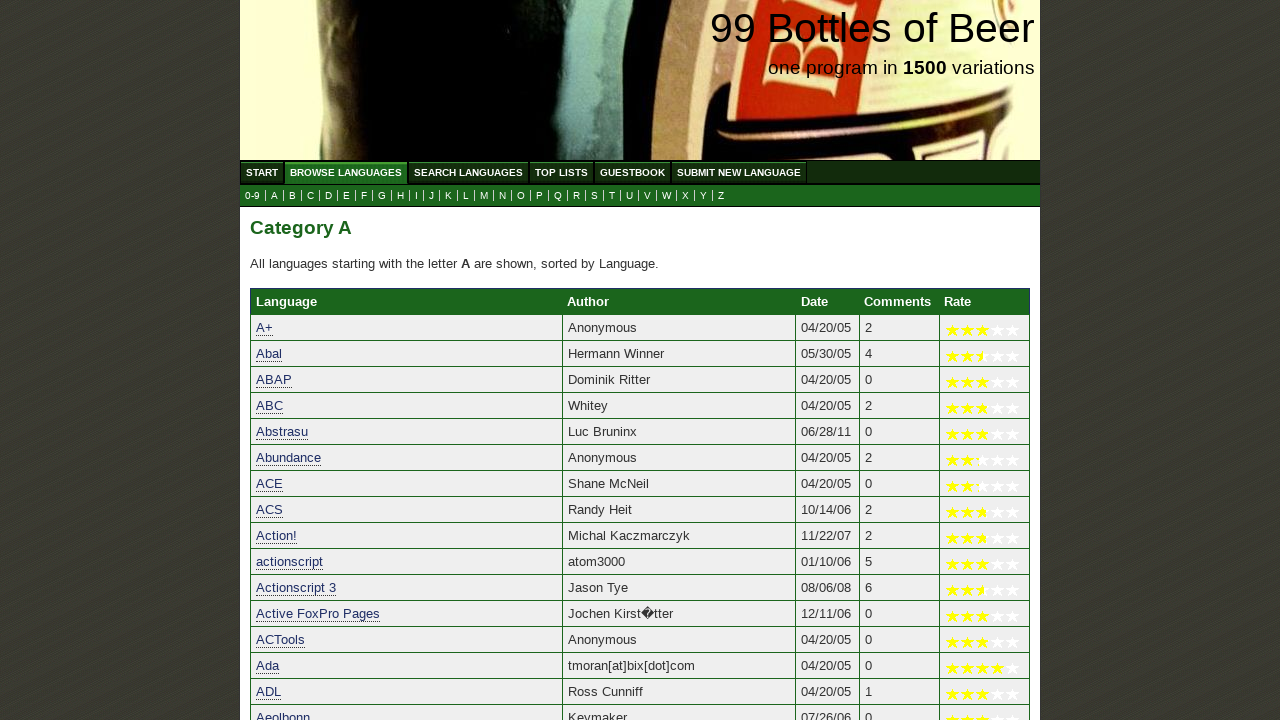

Clicked on 'J' link to filter languages starting with letter J at (432, 196) on xpath=//a[@href='j.html']
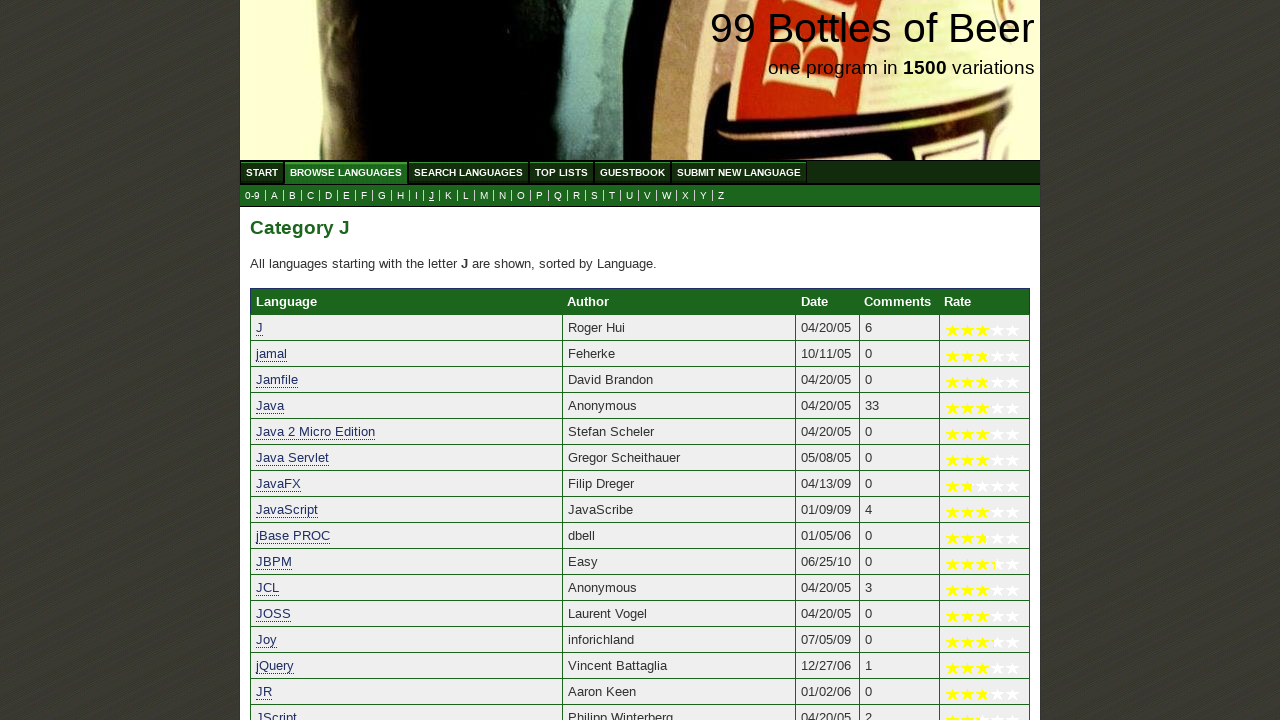

Page description text loaded
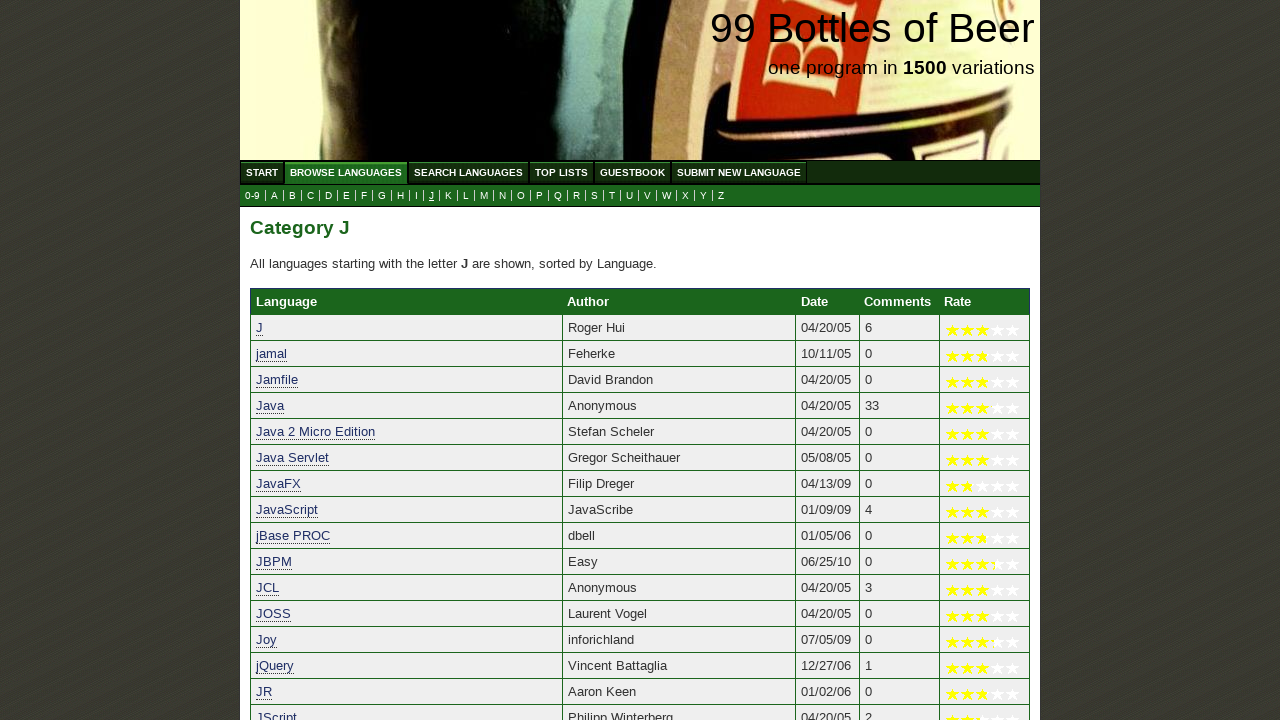

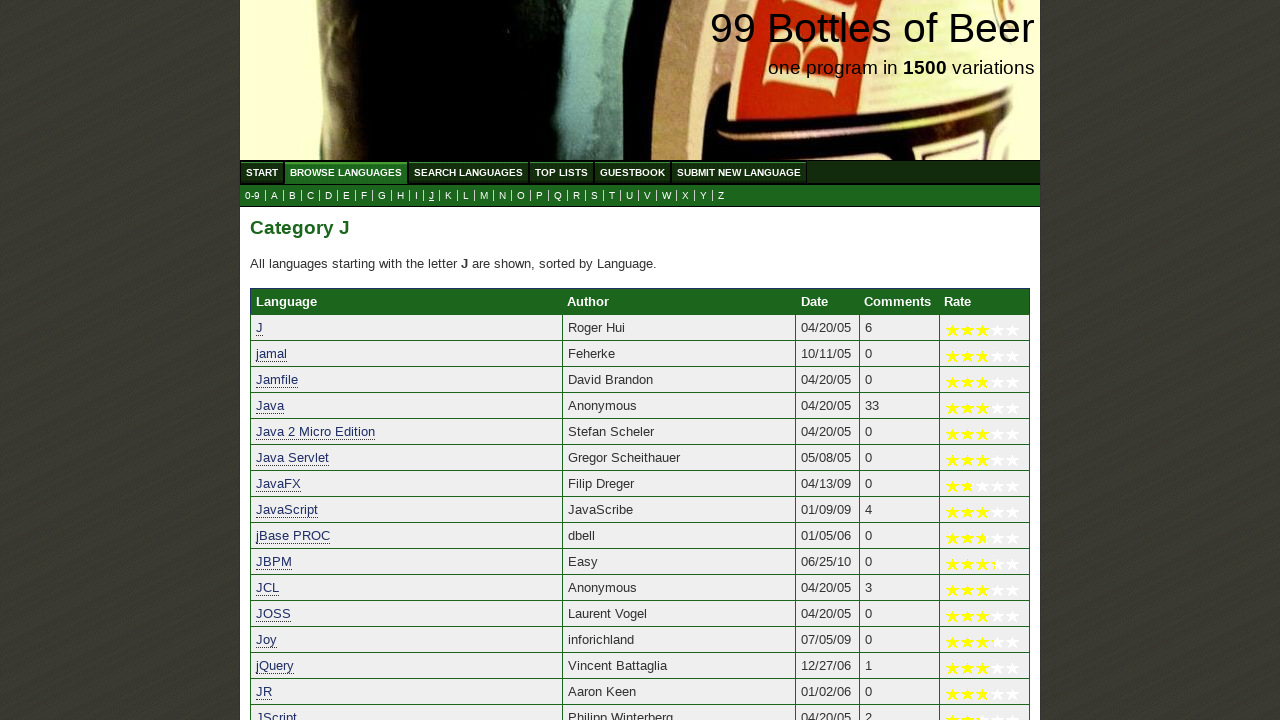